Tests filtering to show only completed items by clicking the Completed filter link

Starting URL: https://demo.playwright.dev/todomvc

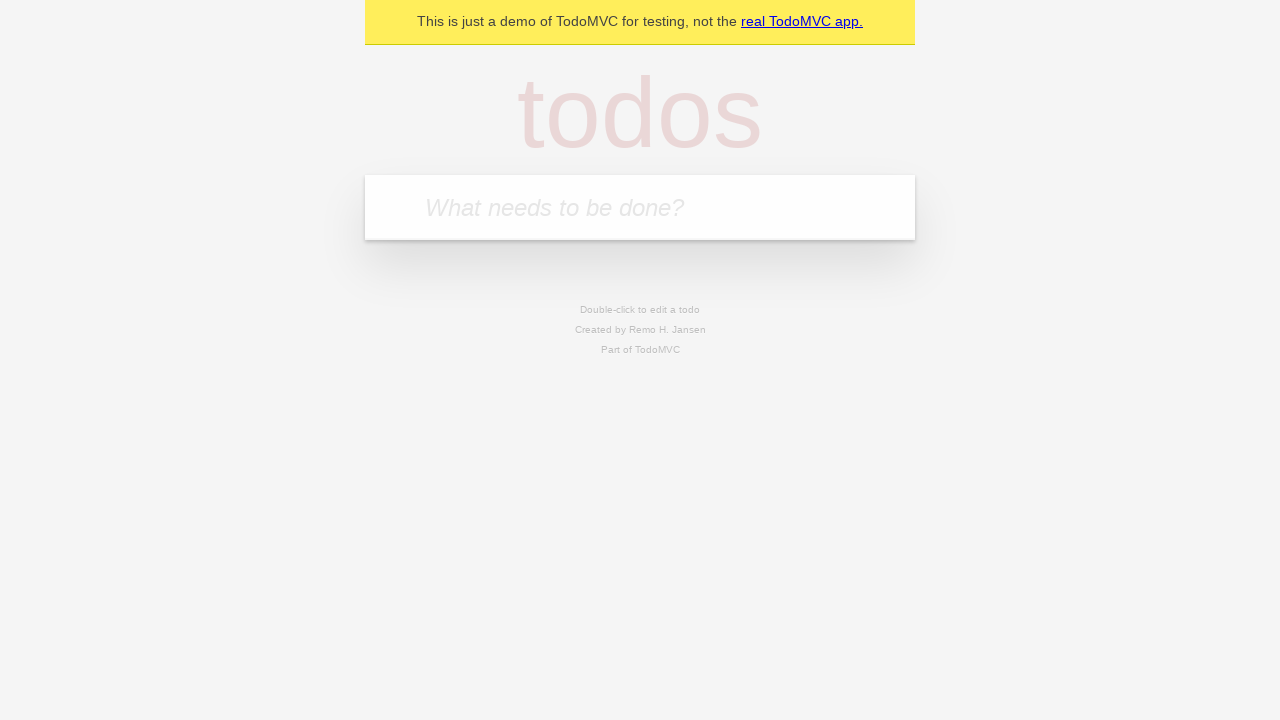

Filled todo input with 'buy some cheese' on internal:attr=[placeholder="What needs to be done?"i]
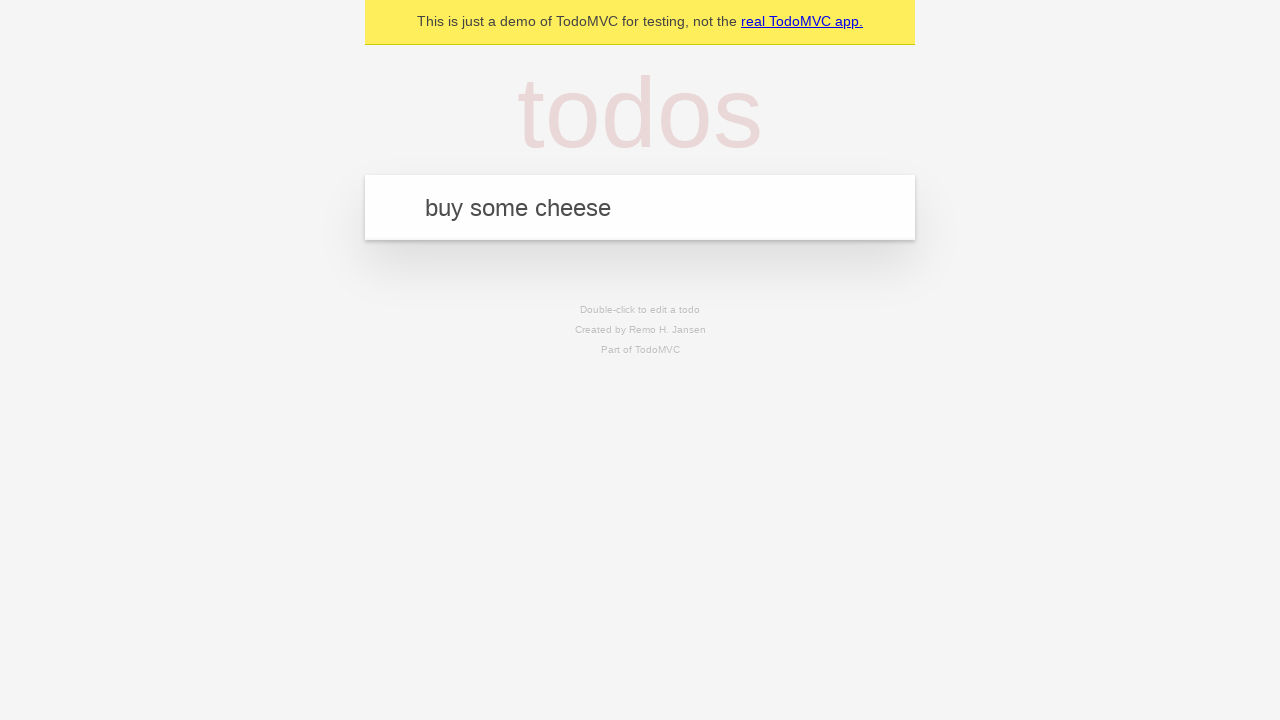

Pressed Enter to add first todo item on internal:attr=[placeholder="What needs to be done?"i]
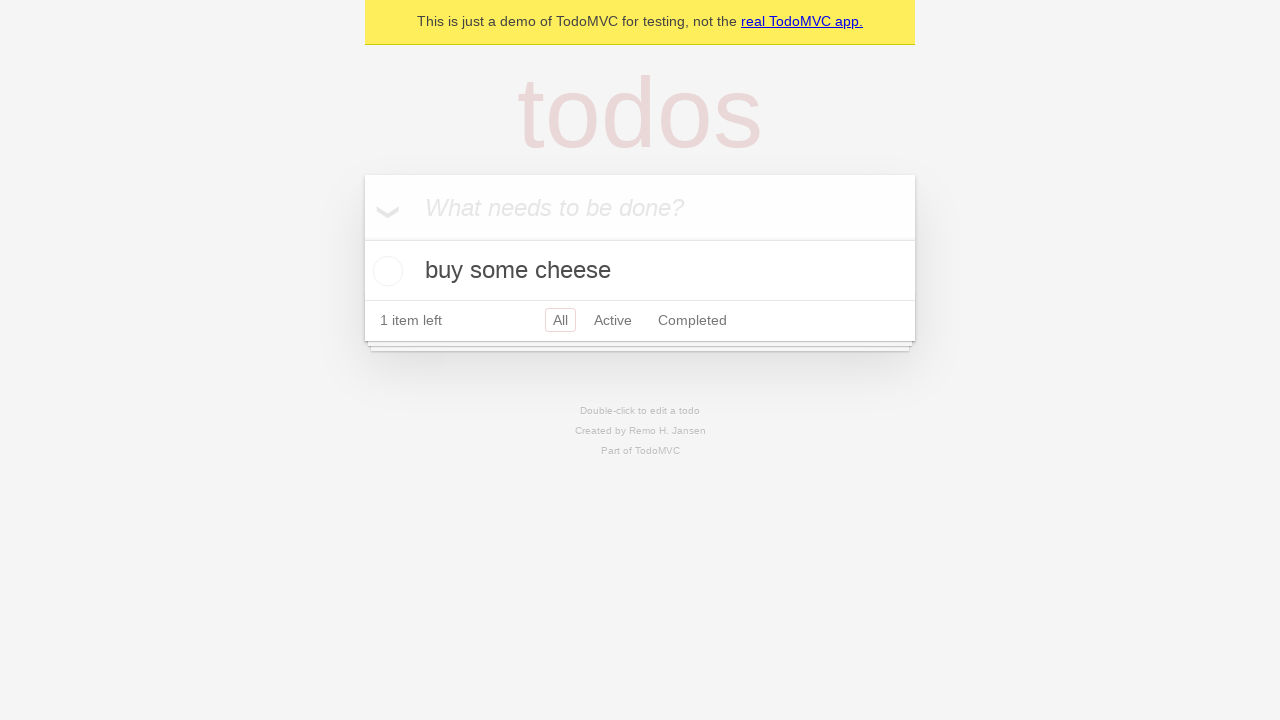

Filled todo input with 'feed the cat' on internal:attr=[placeholder="What needs to be done?"i]
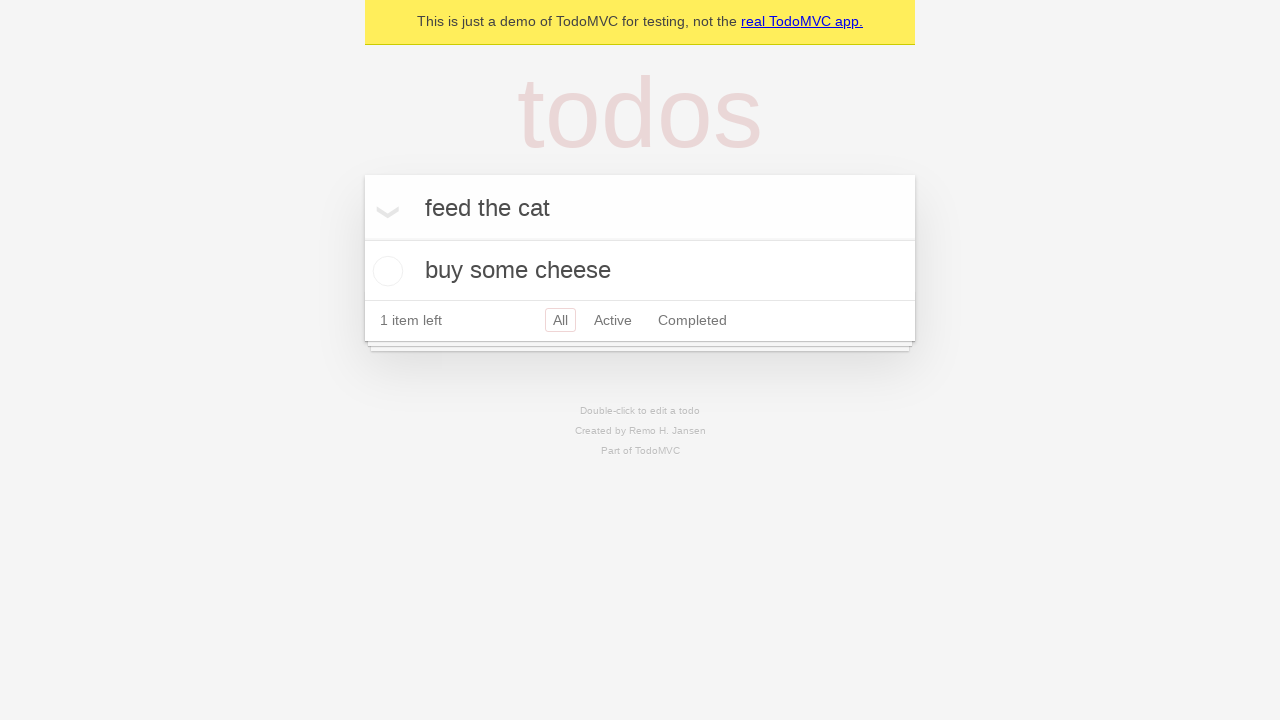

Pressed Enter to add second todo item on internal:attr=[placeholder="What needs to be done?"i]
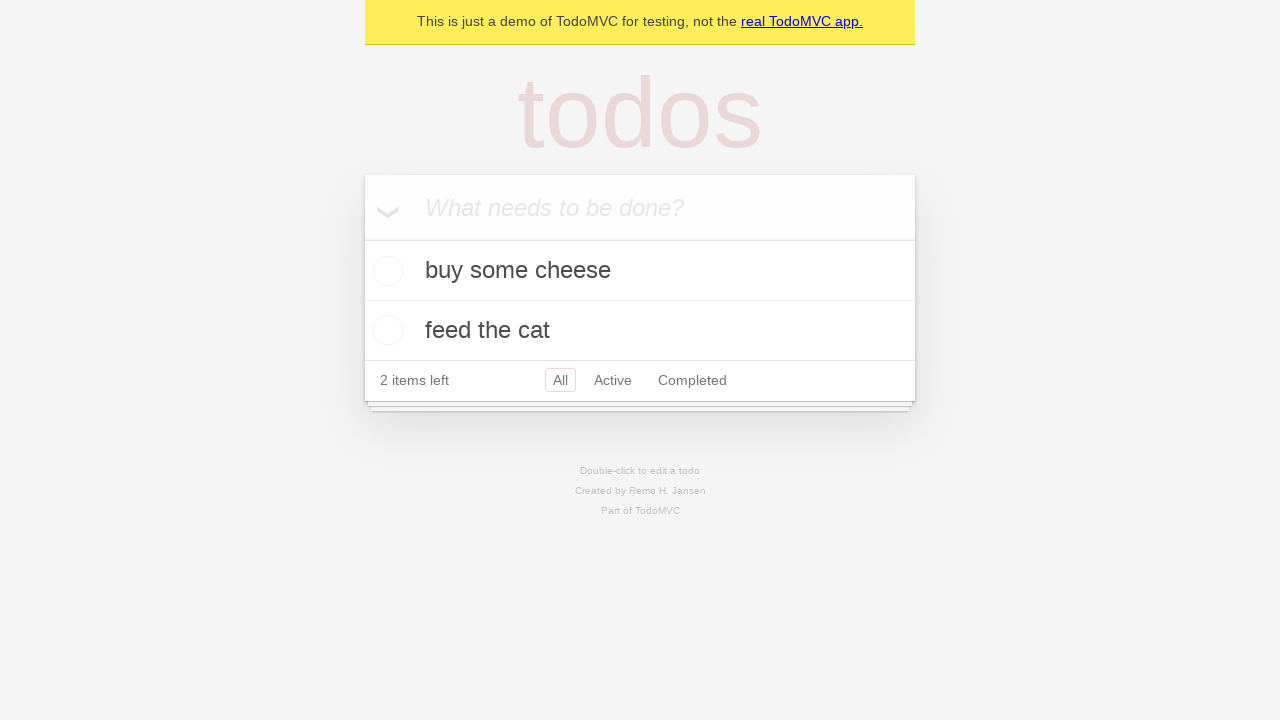

Filled todo input with 'book a doctors appointment' on internal:attr=[placeholder="What needs to be done?"i]
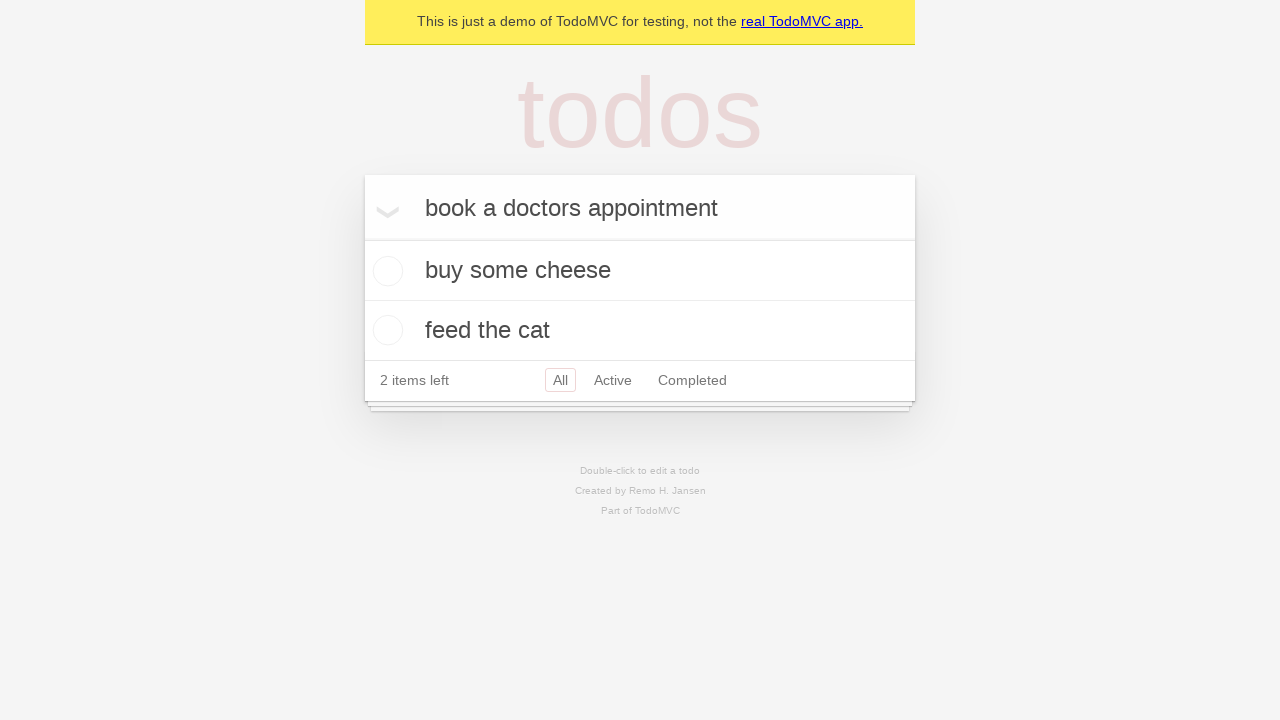

Pressed Enter to add third todo item on internal:attr=[placeholder="What needs to be done?"i]
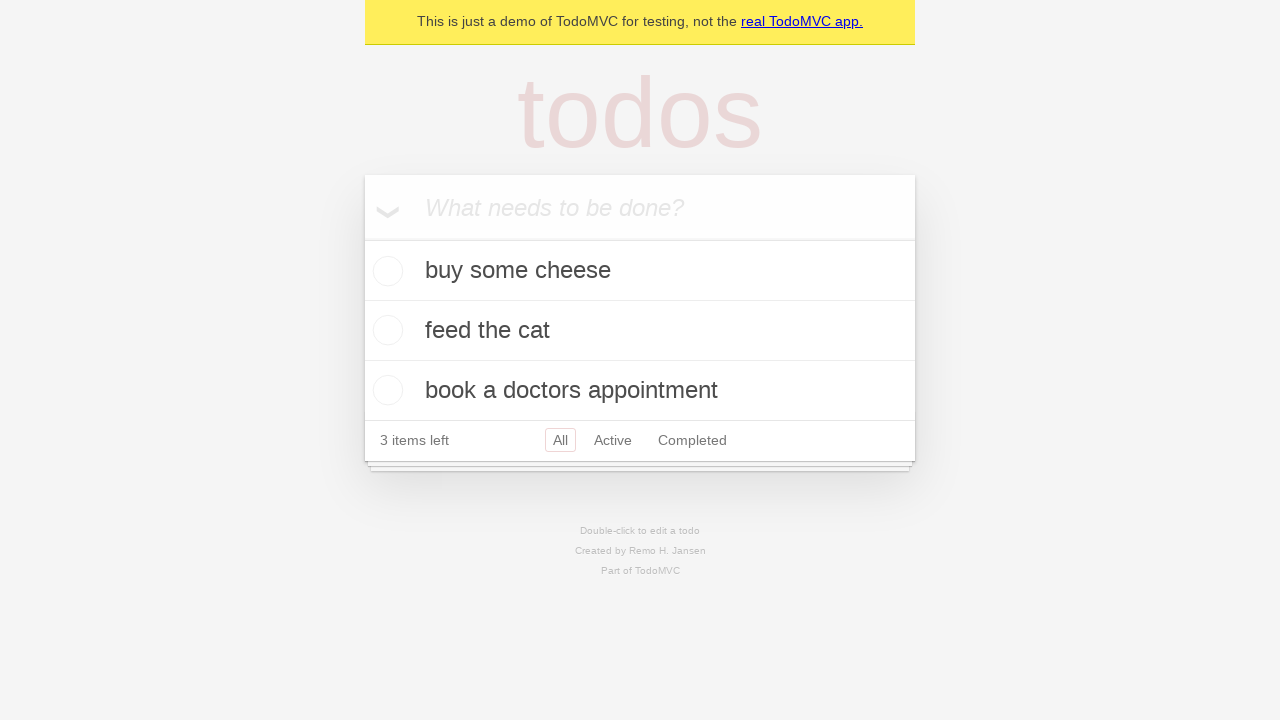

Checked the second todo item checkbox to mark it as completed at (385, 330) on internal:testid=[data-testid="todo-item"s] >> nth=1 >> internal:role=checkbox
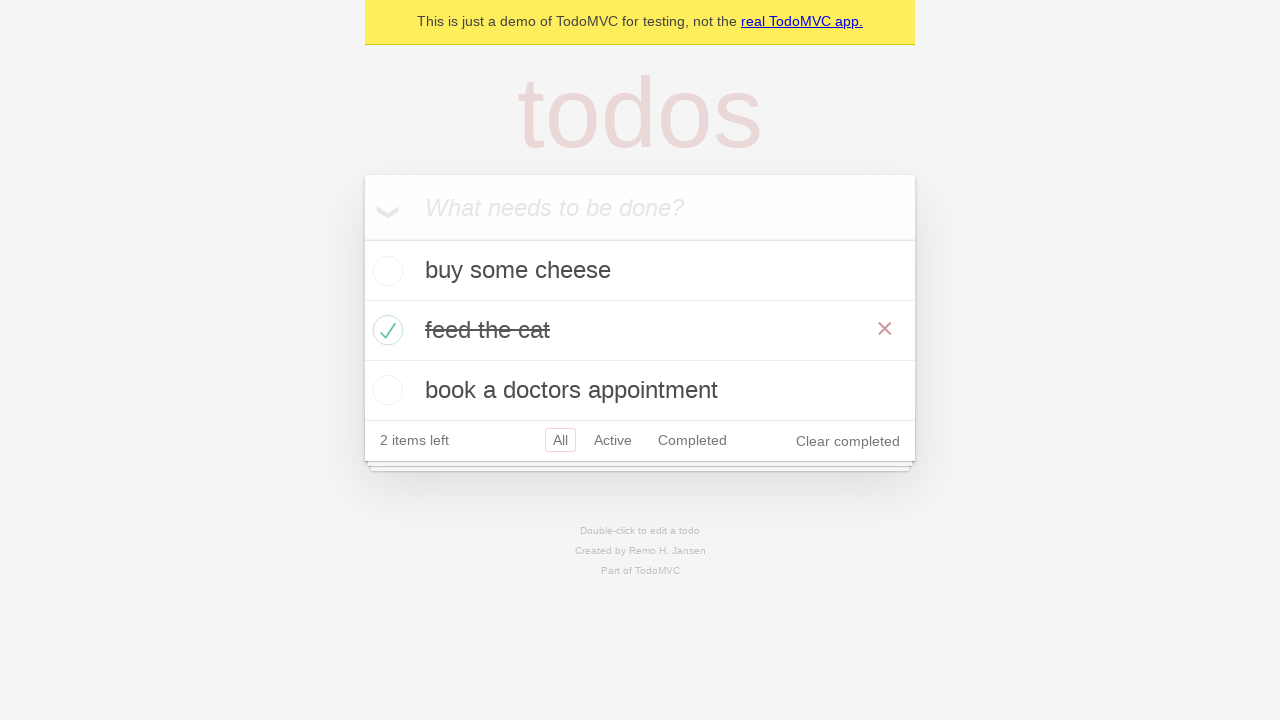

Clicked Completed filter link to display only completed items at (692, 440) on internal:role=link[name="Completed"i]
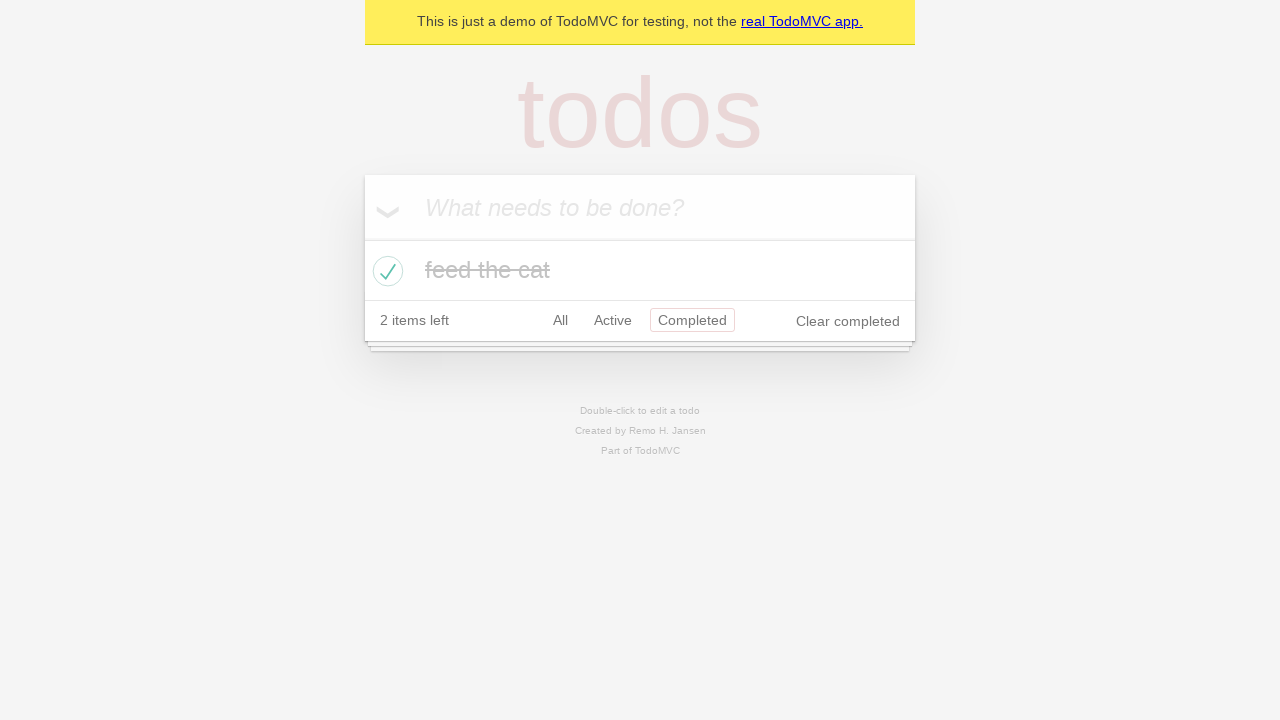

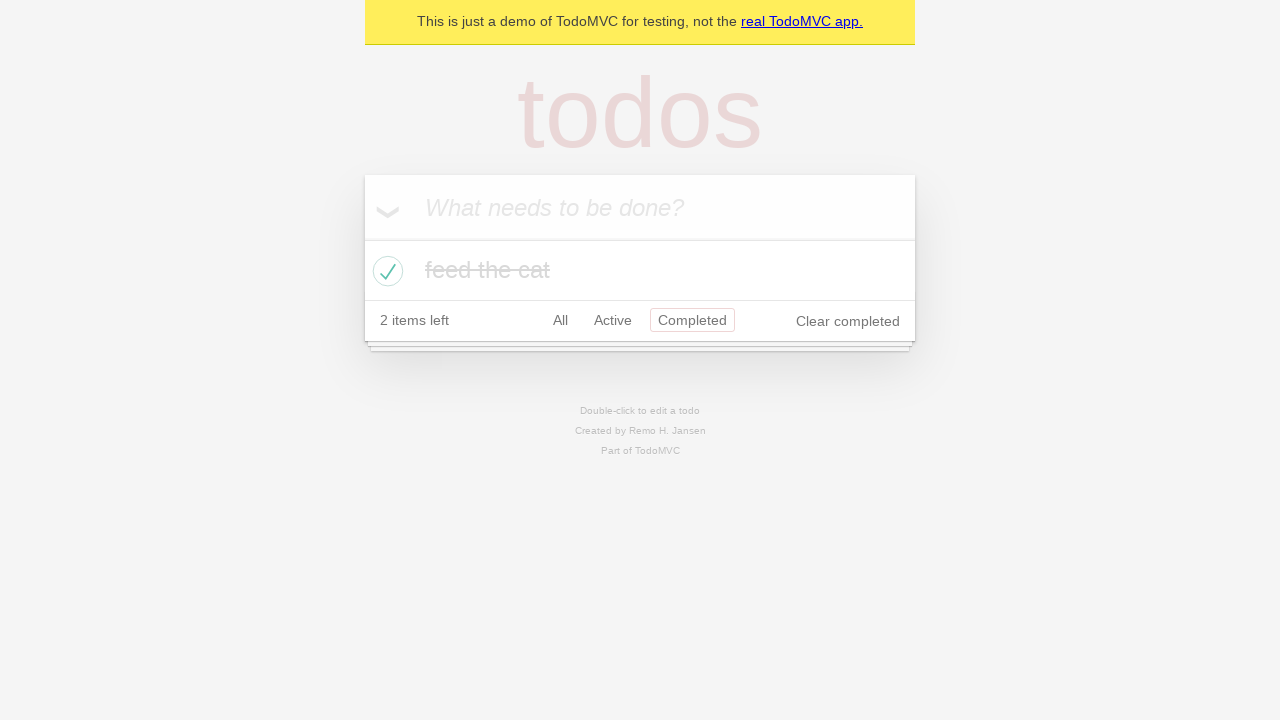